Tests menu hover interaction by moving the mouse over the "Add-ons" parent menu to reveal the dropdown, then clicking on the "Friends and Family" submenu item.

Starting URL: https://www.spicejet.com/

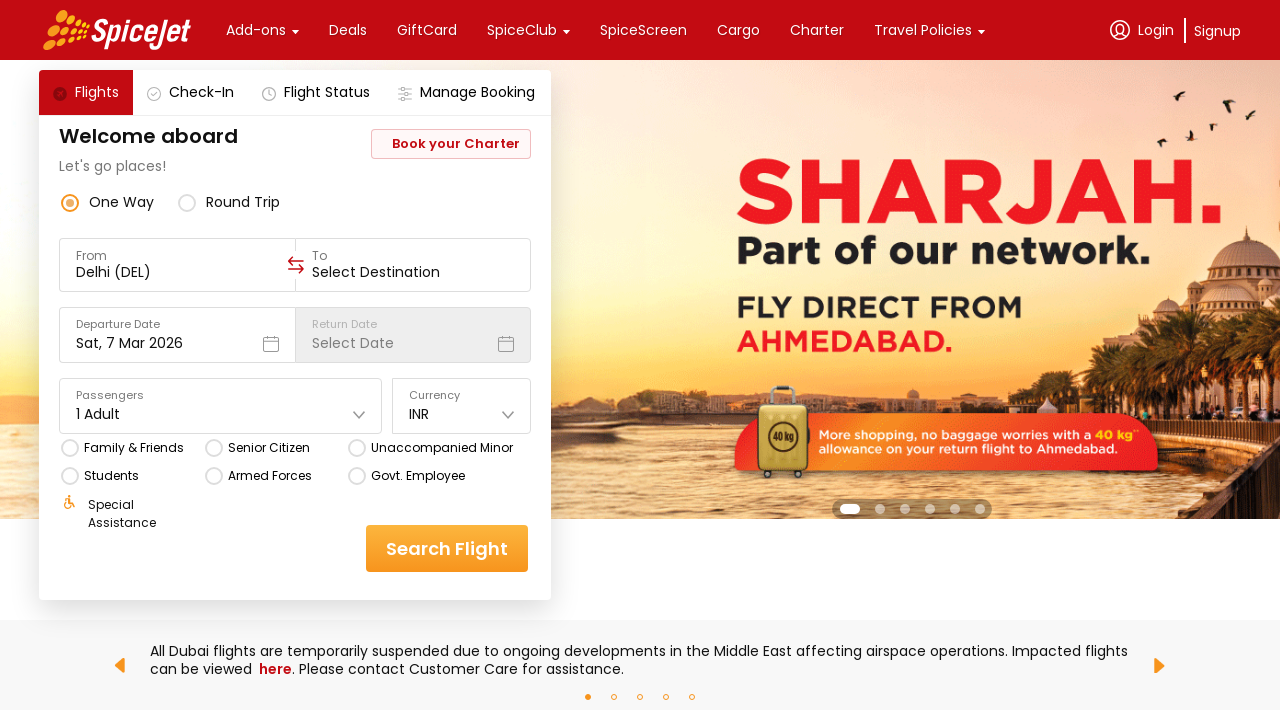

Hovered over 'Add-ons' parent menu to reveal dropdown at (256, 30) on xpath=//div[text()='Add-ons']
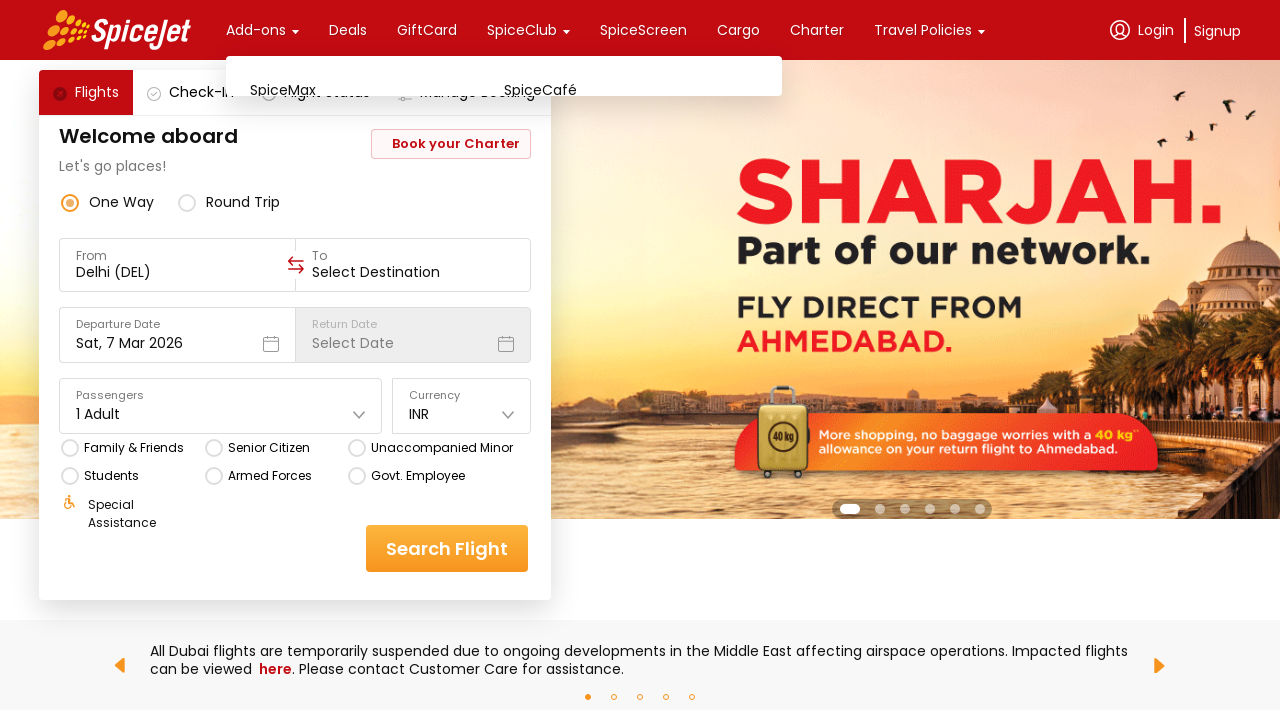

Waited 1000ms for submenu to appear
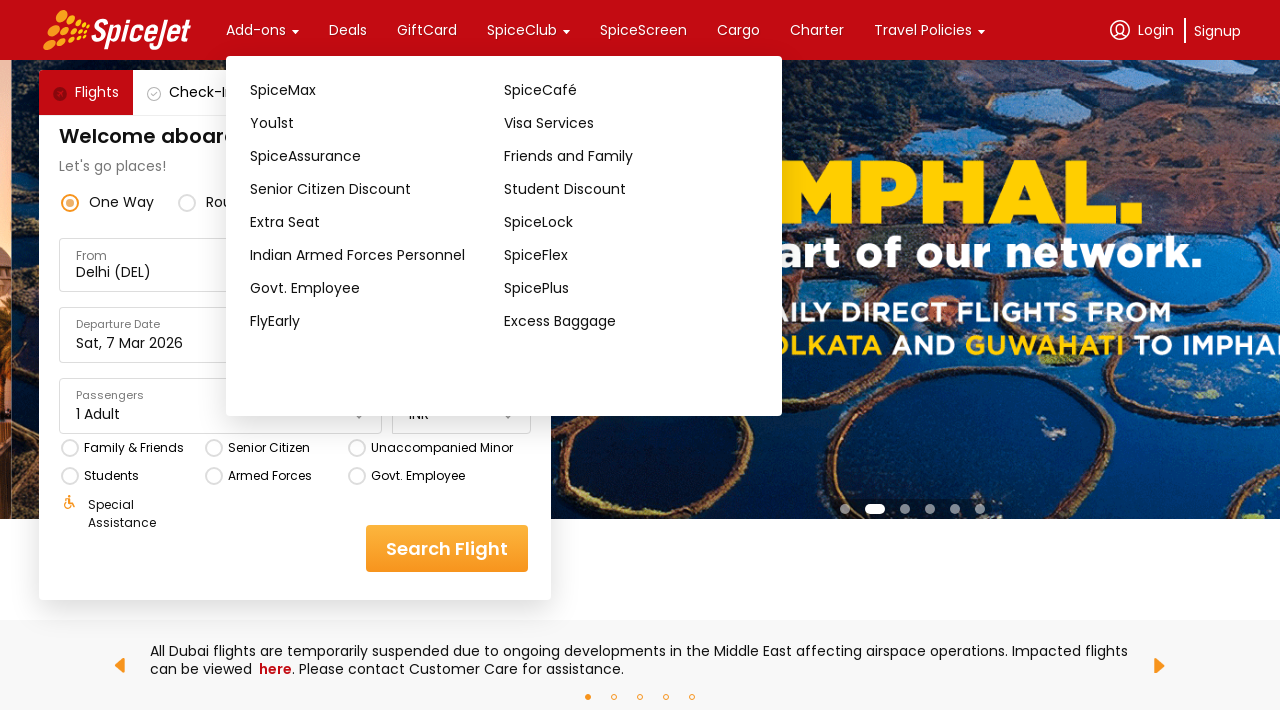

Clicked on 'Friends and Family' submenu item at (631, 156) on xpath=//div[text()='Friends and Family']
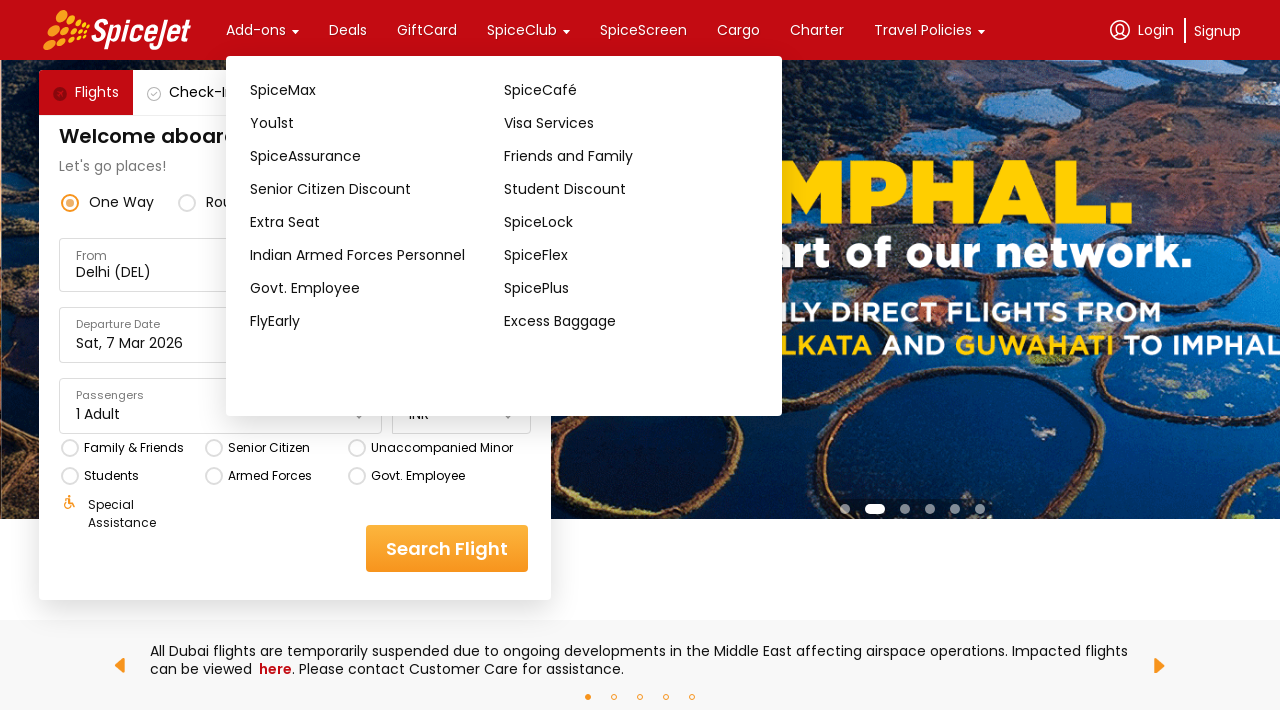

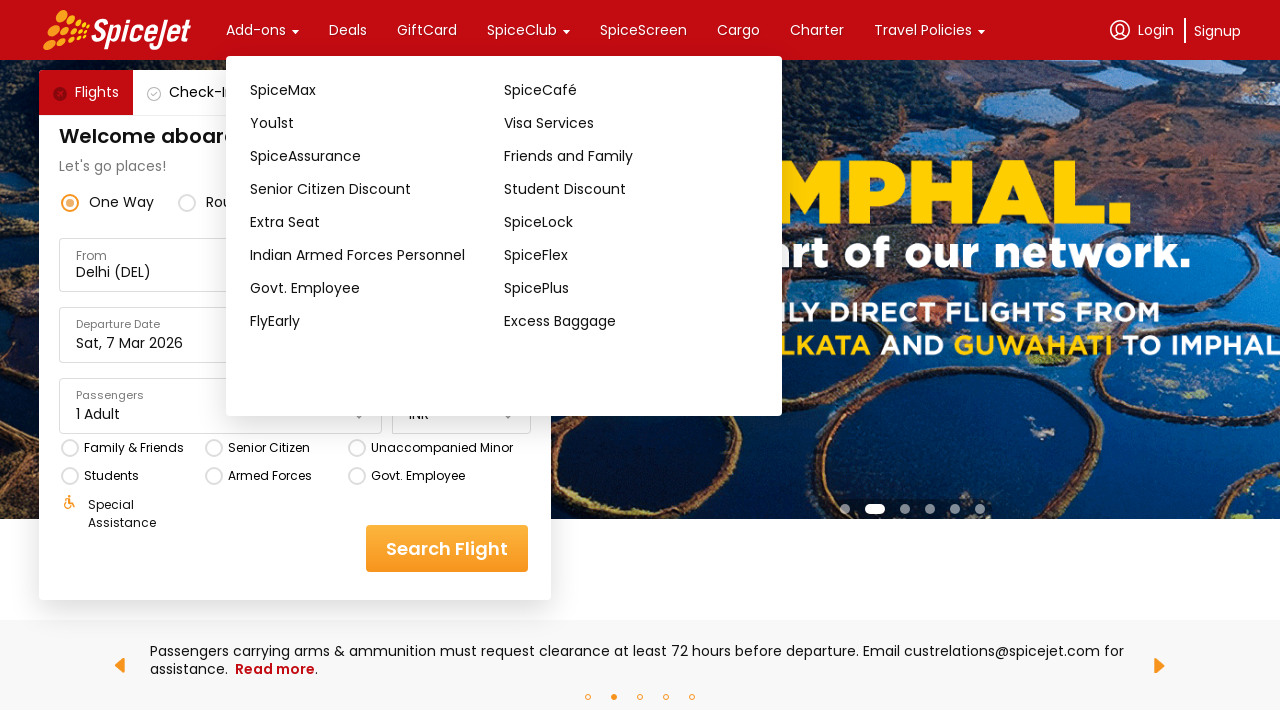